Navigates to the Bitkey product page and verifies that the navigation element is present on the page

Starting URL: https://bitkey.world/en-US/products/bitkey

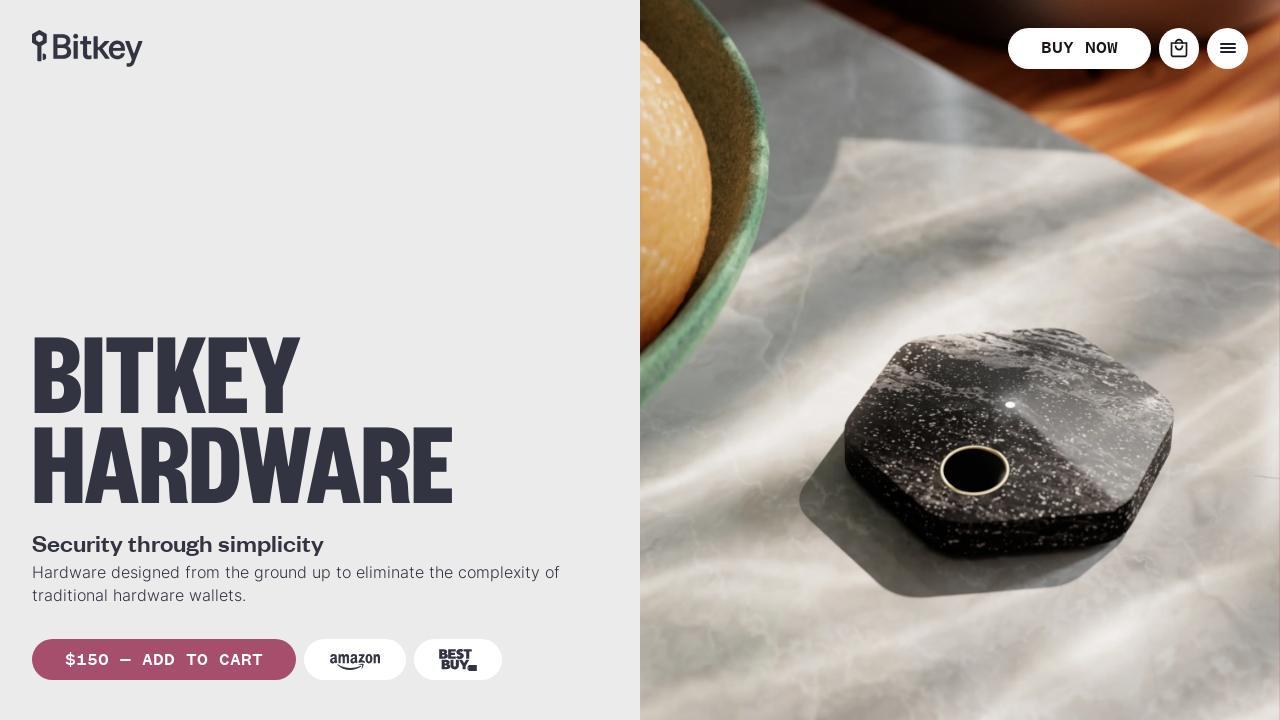

Navigated to Bitkey product page
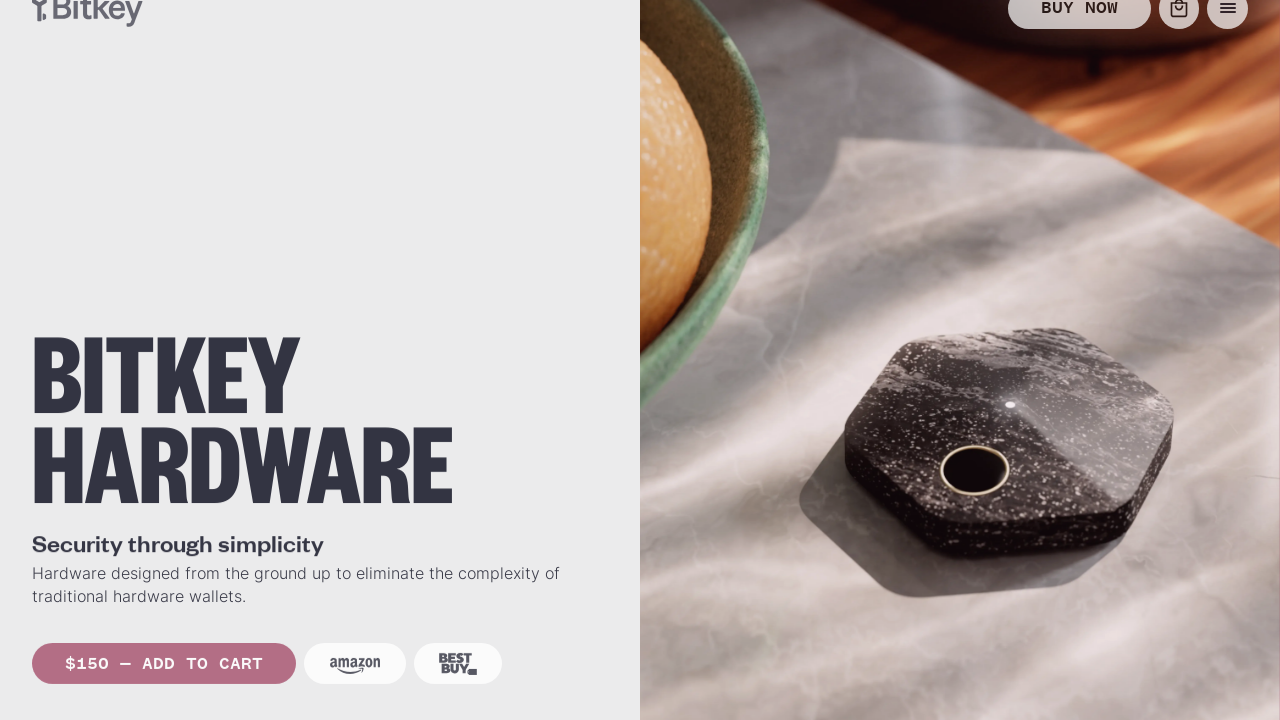

Navigation element (#nav) is present on the page
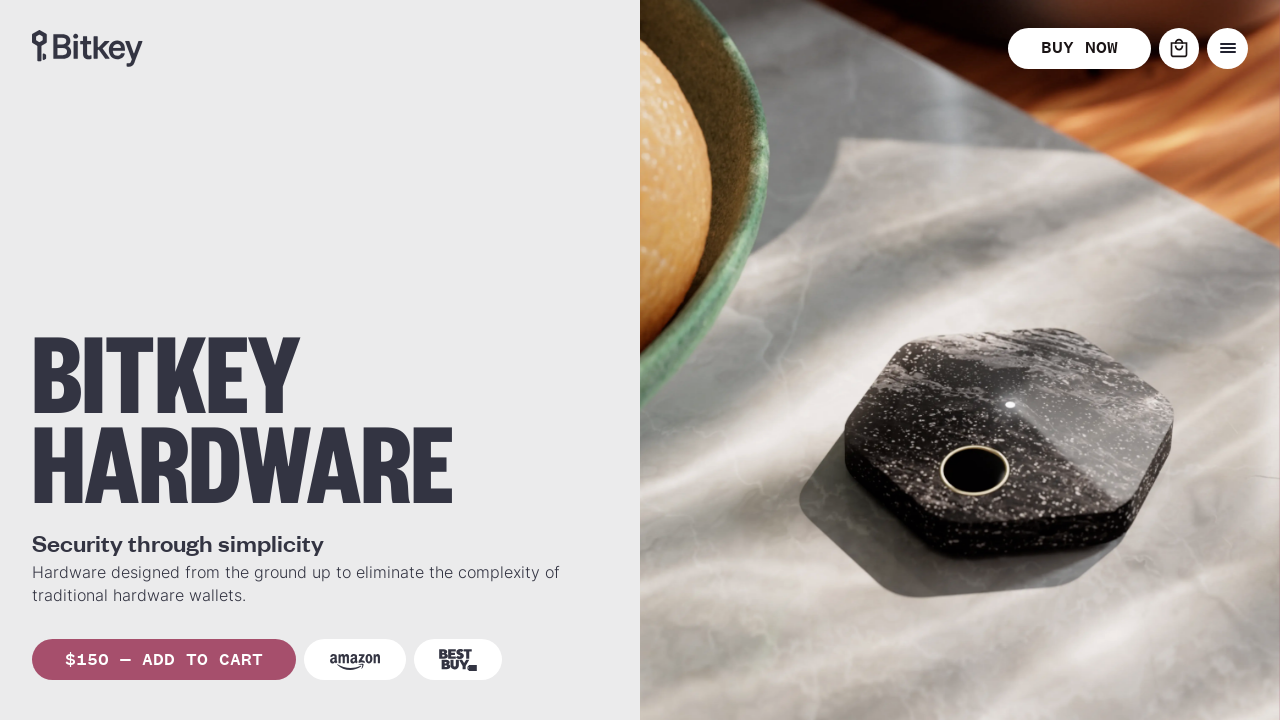

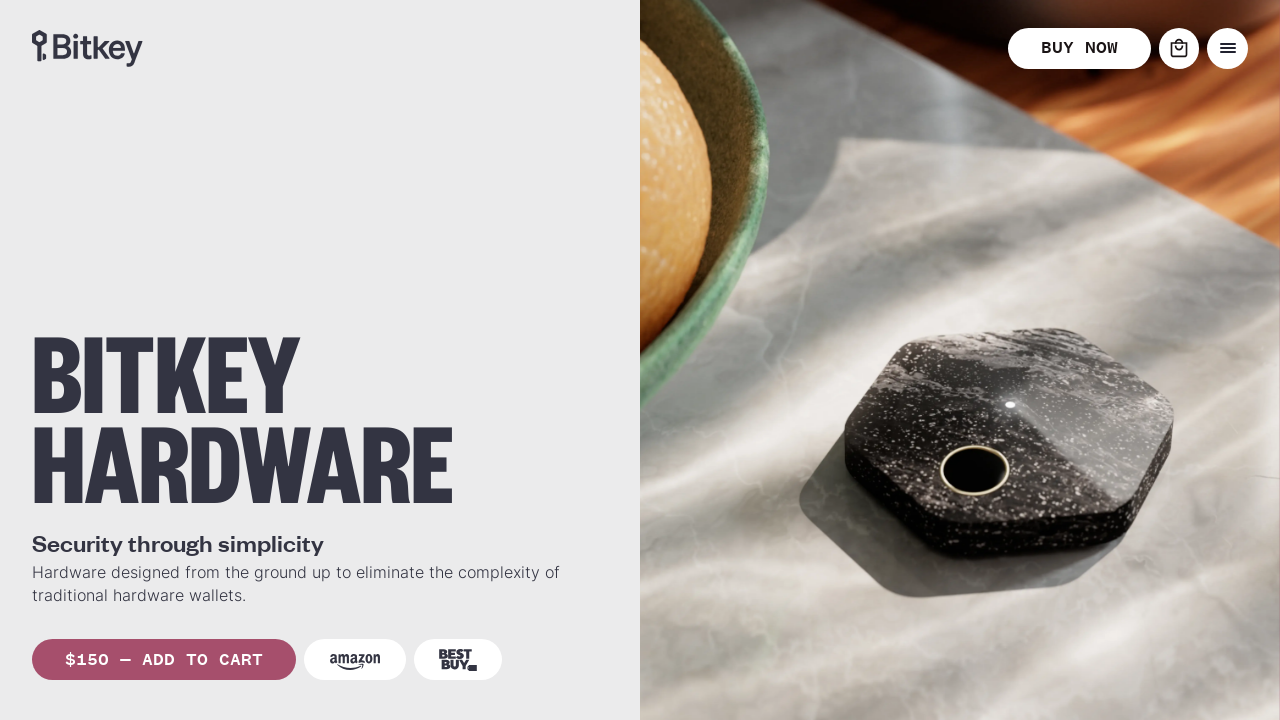